Tests static dropdown functionality by selecting currency options using different methods (by index, by visible text, by value) and verifying each selection is correctly applied.

Starting URL: https://rahulshettyacademy.com/dropdownsPractise/

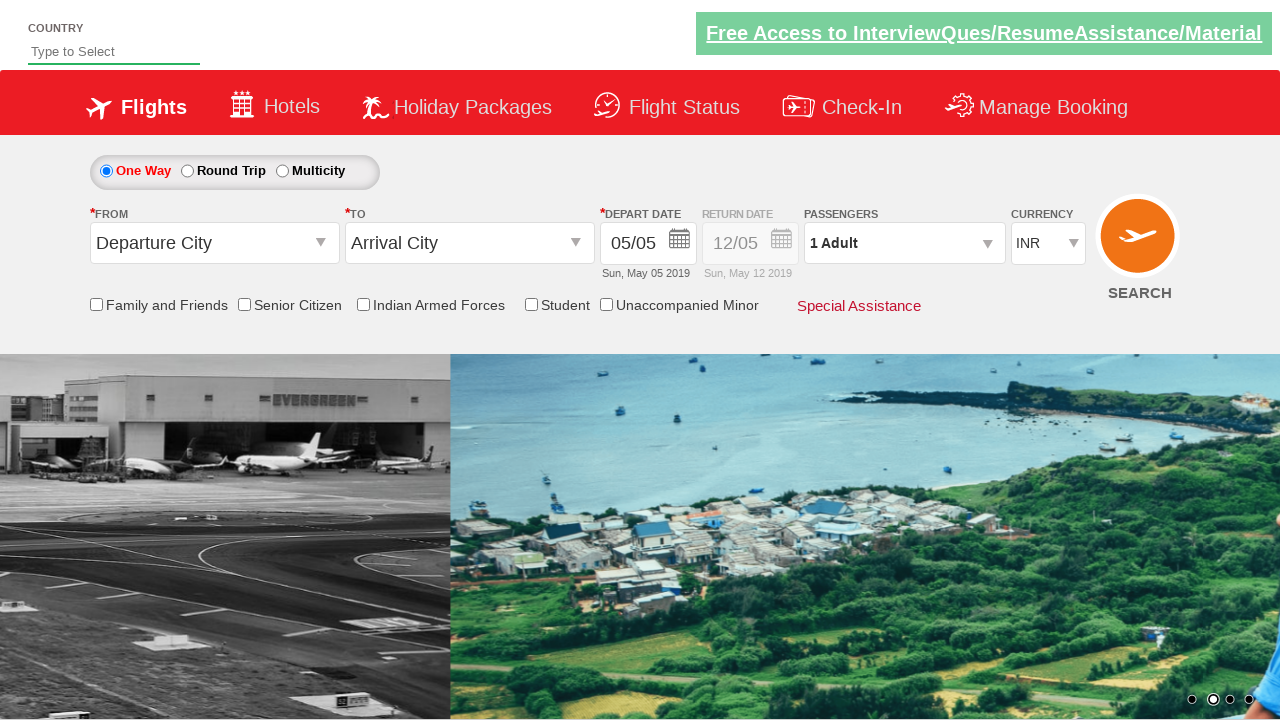

Selected USD currency by index 3 from dropdown on #ctl00_mainContent_DropDownListCurrency
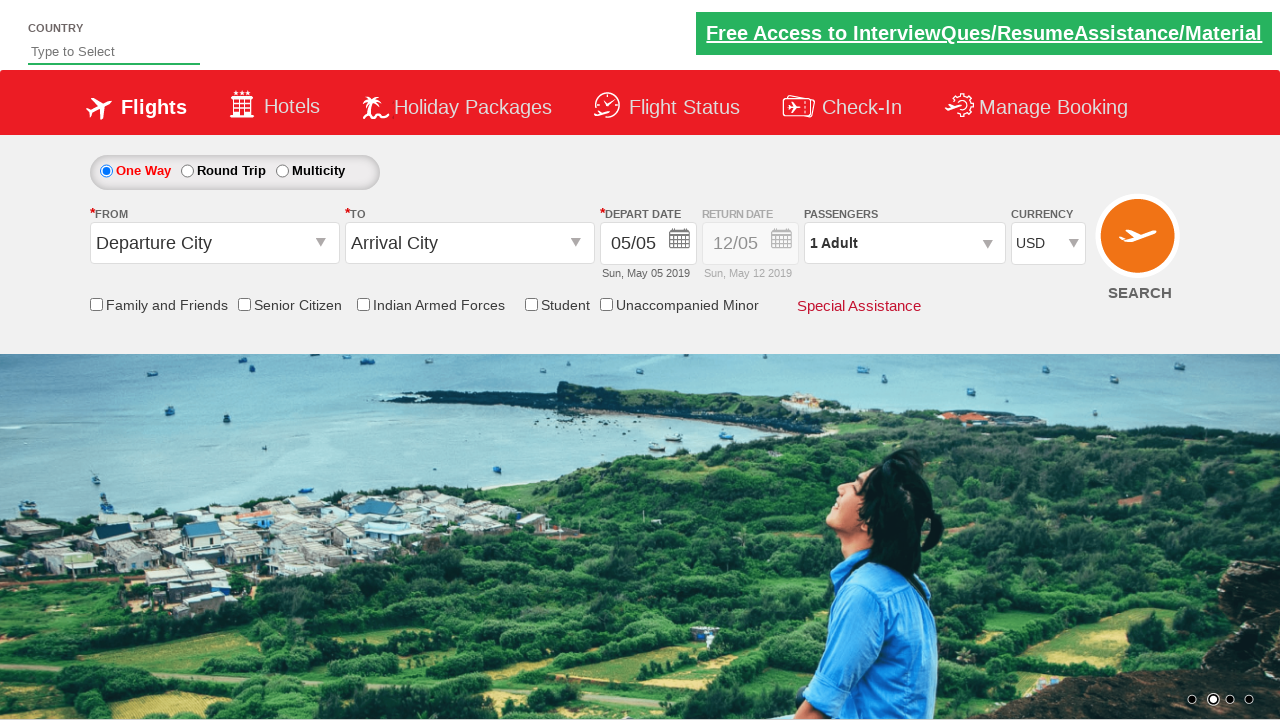

Retrieved selected dropdown value
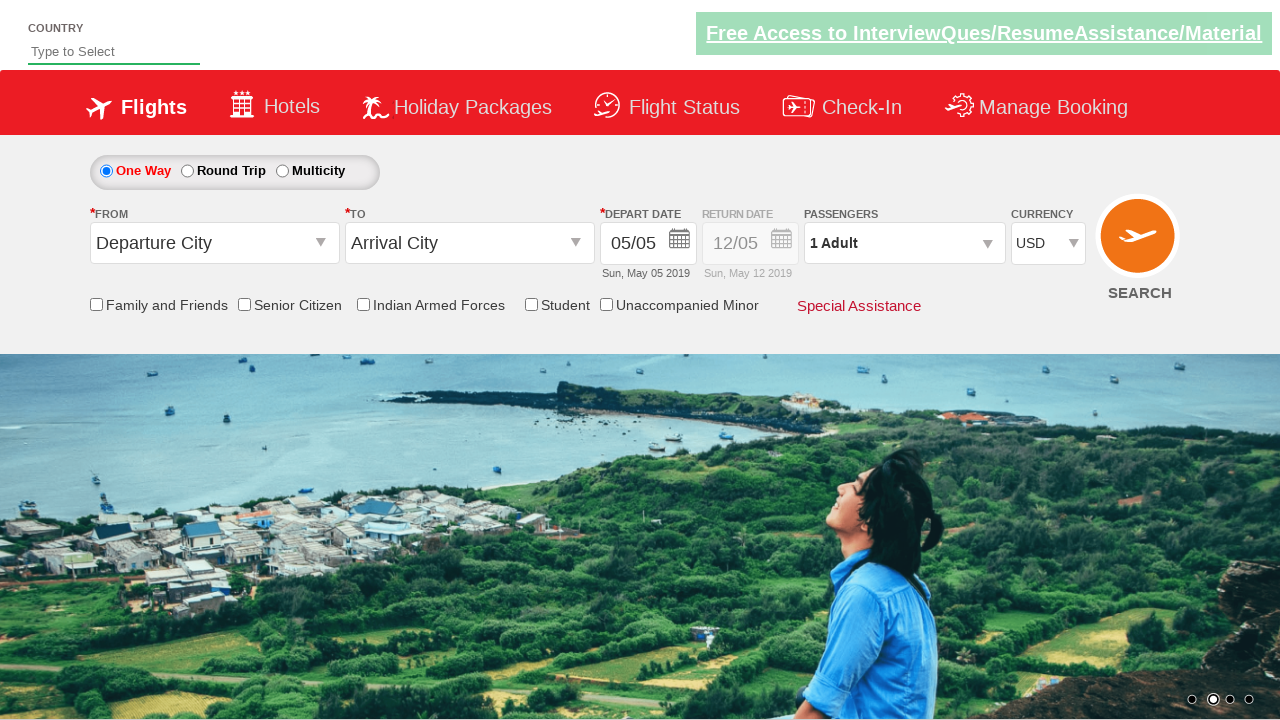

Verified USD is correctly selected in dropdown
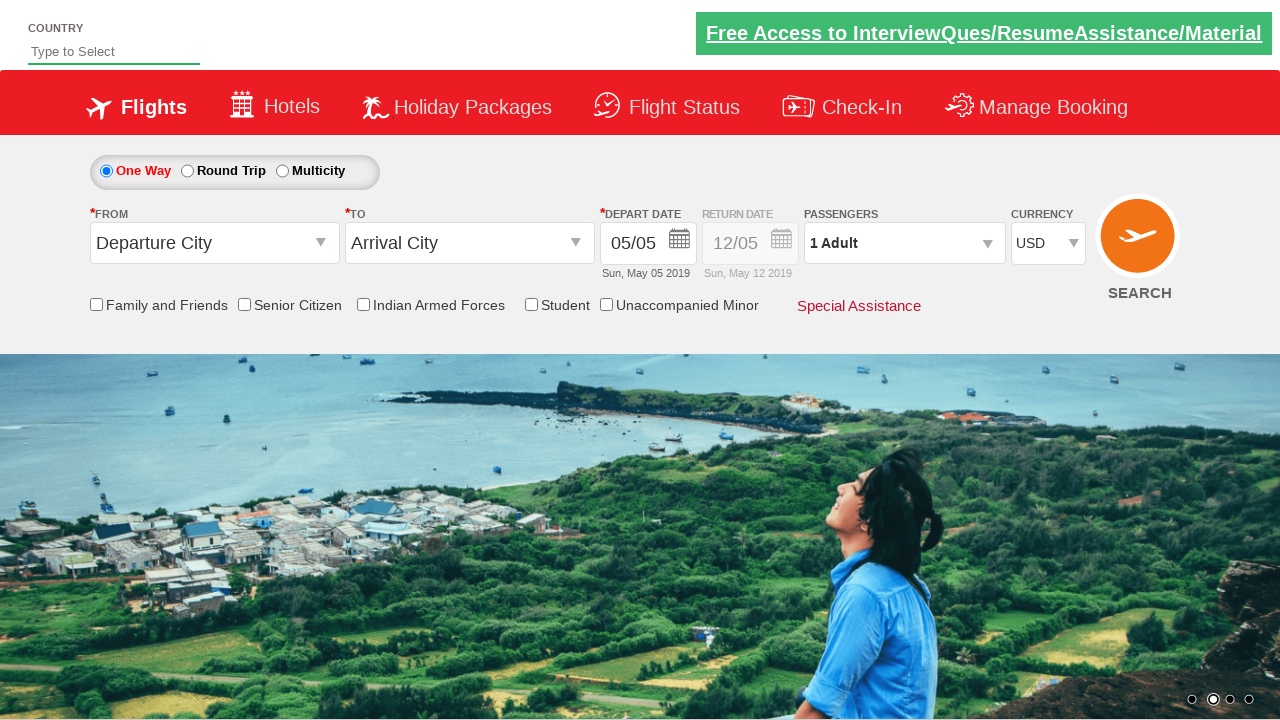

Selected INR currency by visible text from dropdown on #ctl00_mainContent_DropDownListCurrency
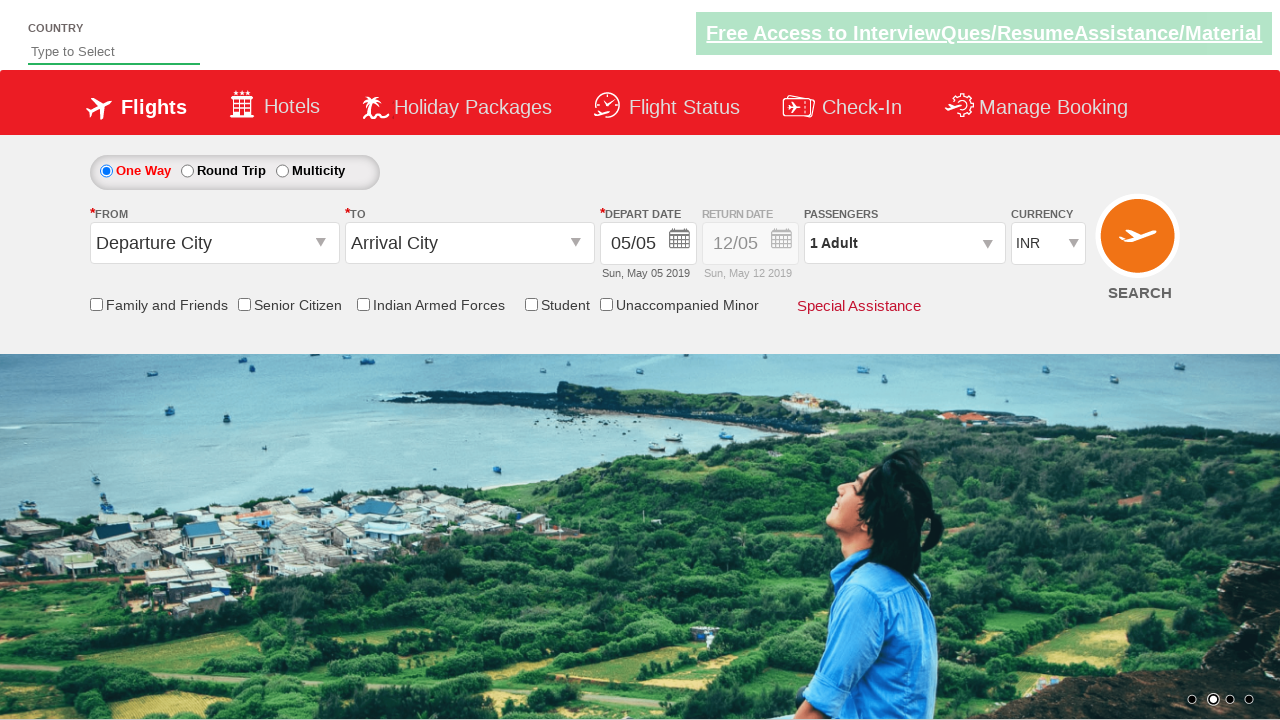

Verified INR is correctly selected in dropdown
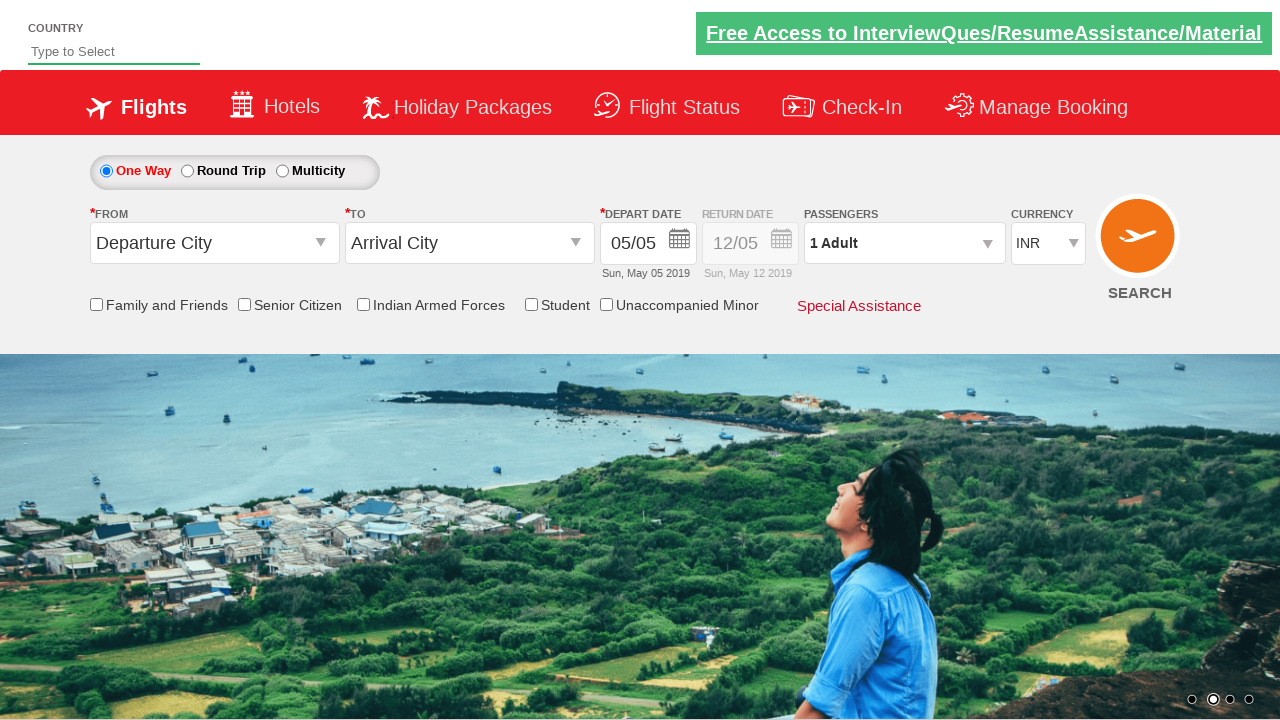

Selected AED currency by value from dropdown on #ctl00_mainContent_DropDownListCurrency
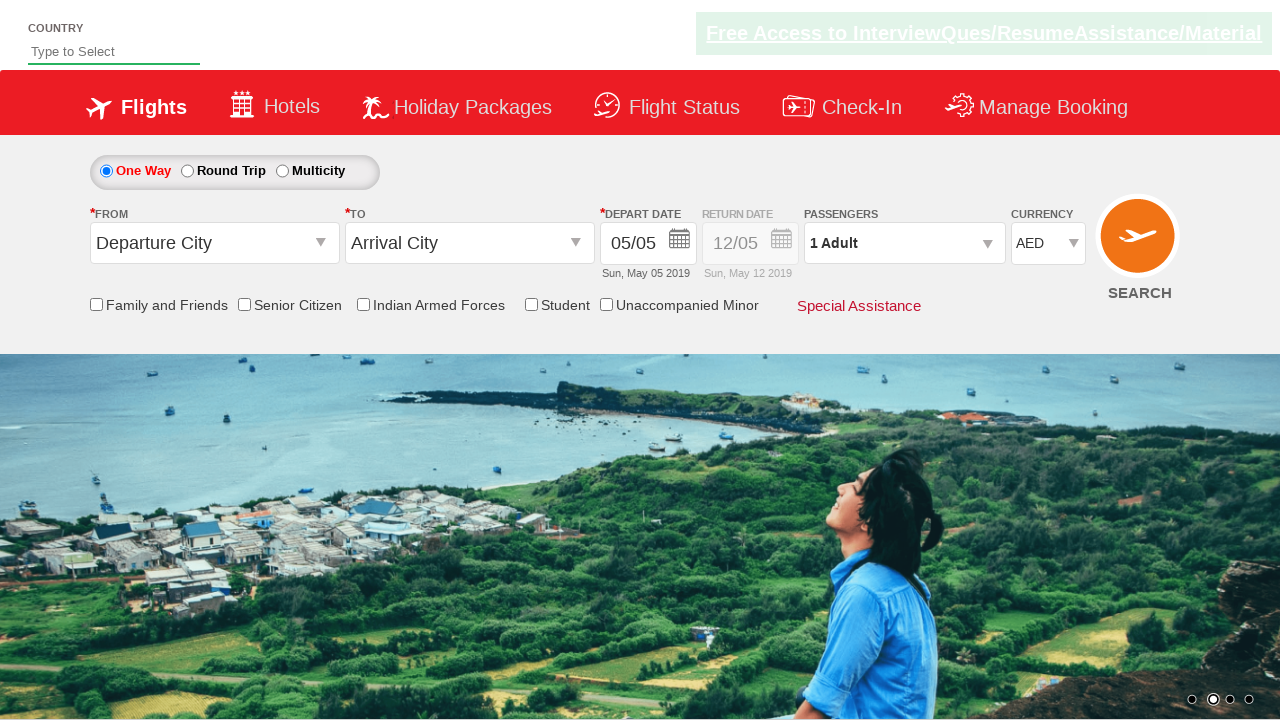

Verified AED is correctly selected in dropdown
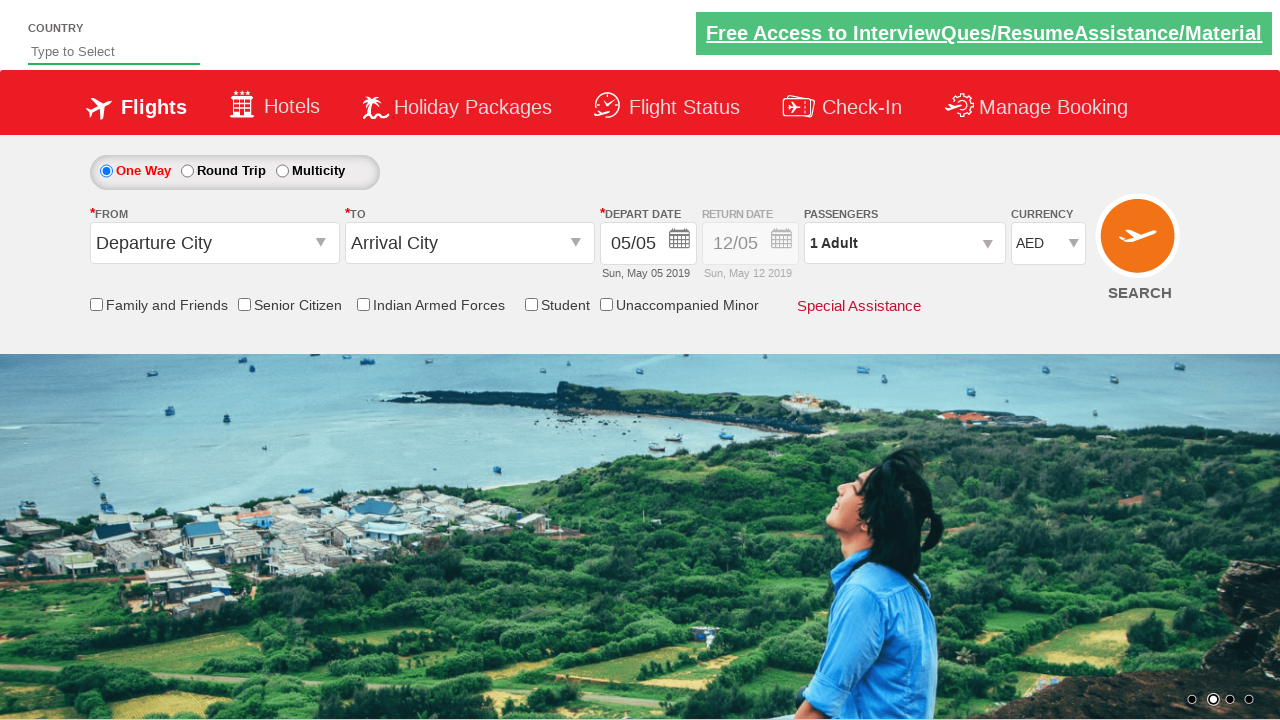

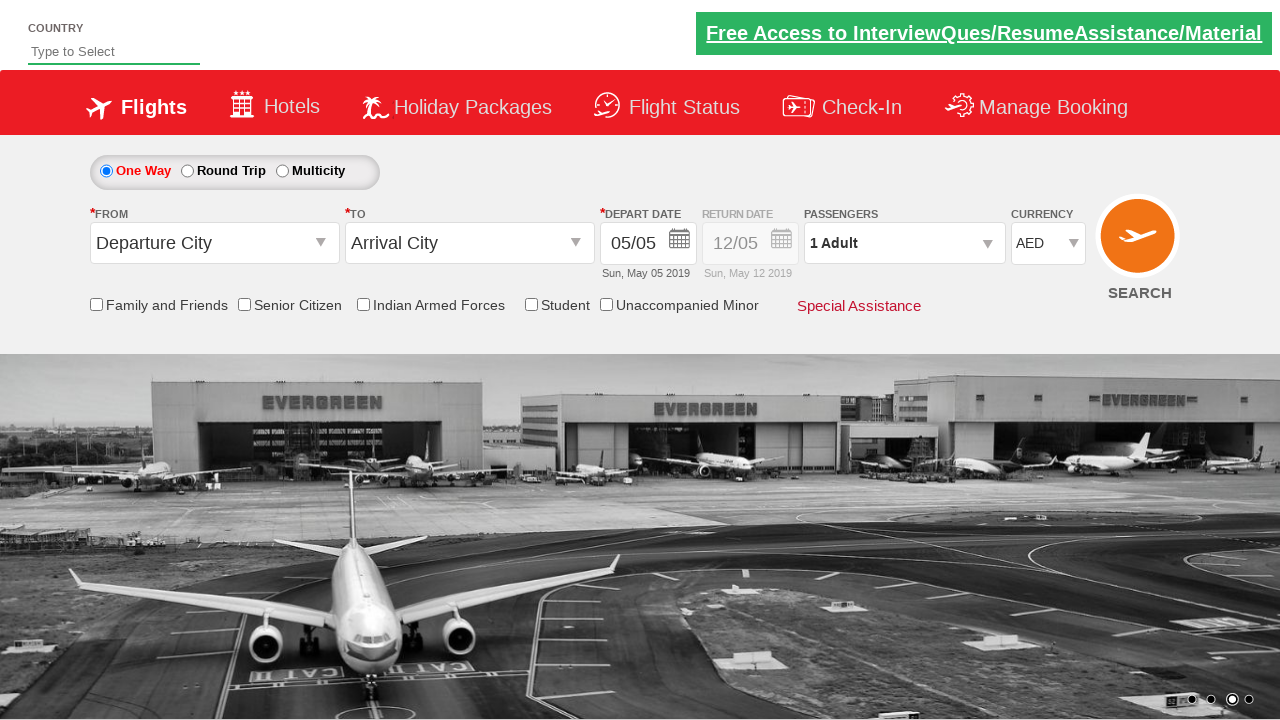